Tests dynamic dropdown functionality on a flight booking practice site by selecting origin (Bangalore) and destination (Chennai) airports from dropdown menus

Starting URL: https://rahulshettyacademy.com/dropdownsPractise/

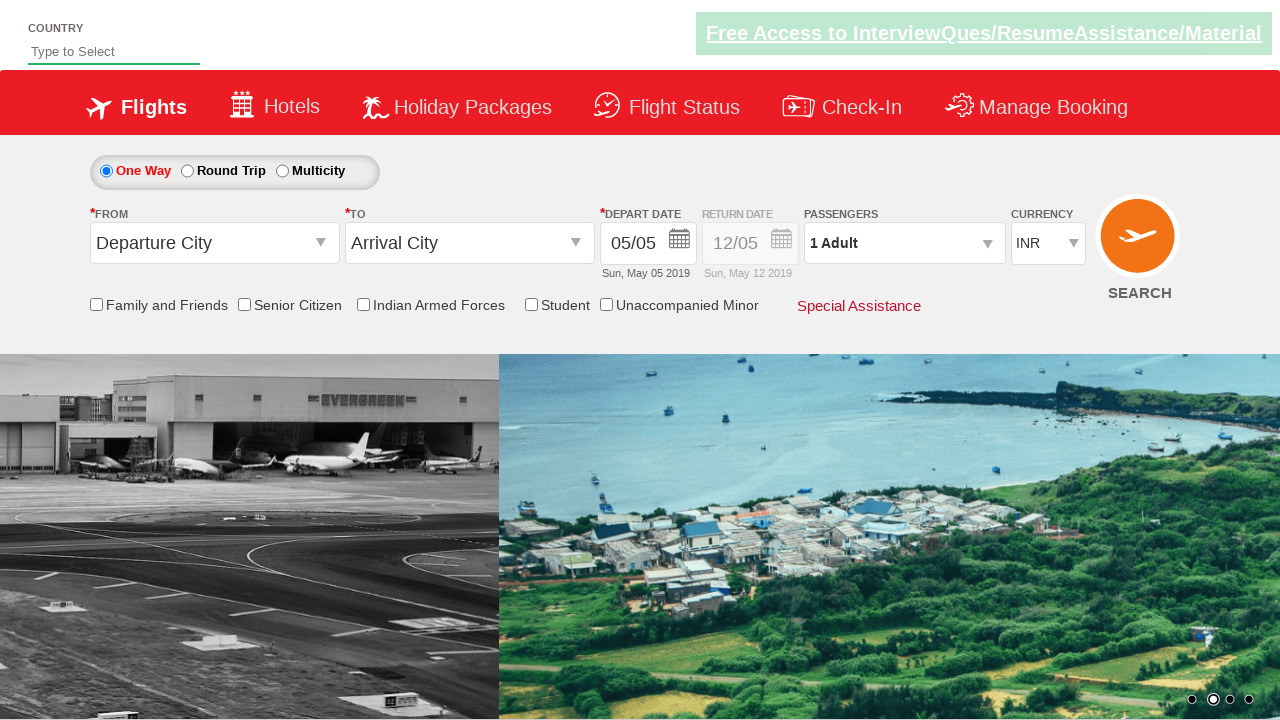

Clicked origin station dropdown to open it at (214, 243) on #ctl00_mainContent_ddl_originStation1_CTXT
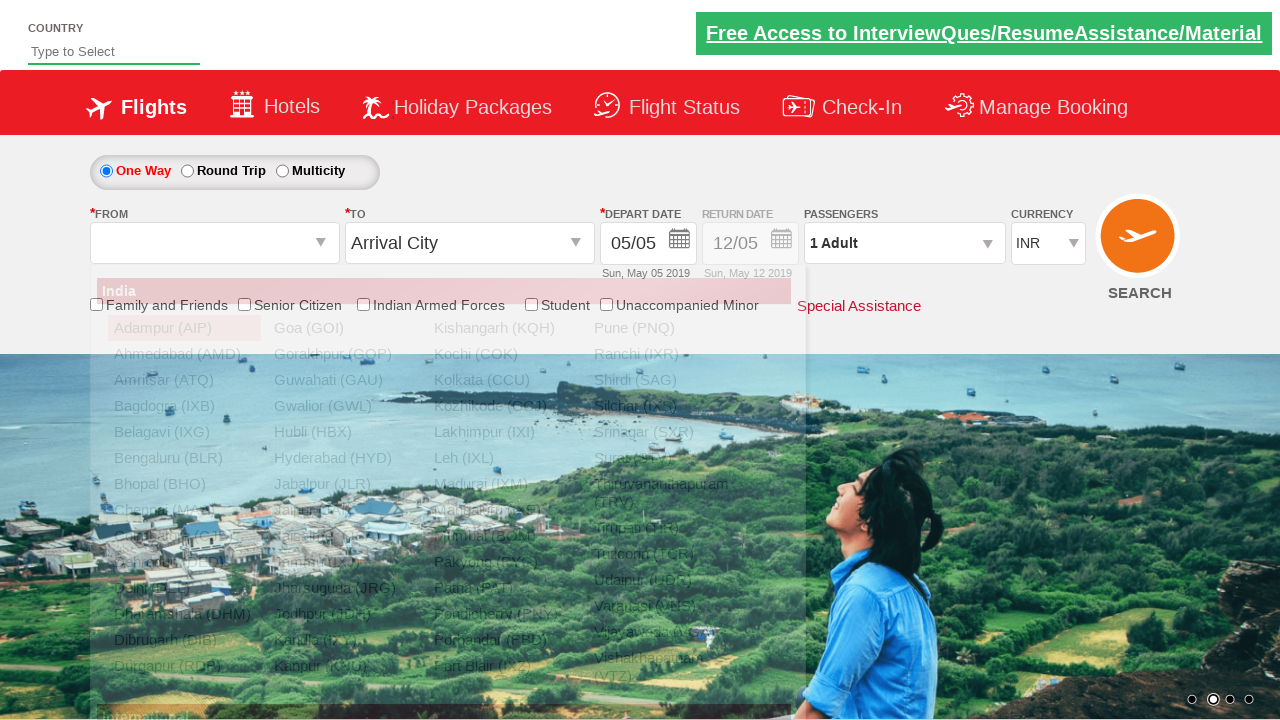

Selected Bangalore (BLR) as origin airport at (184, 458) on xpath=//a[@value='BLR']
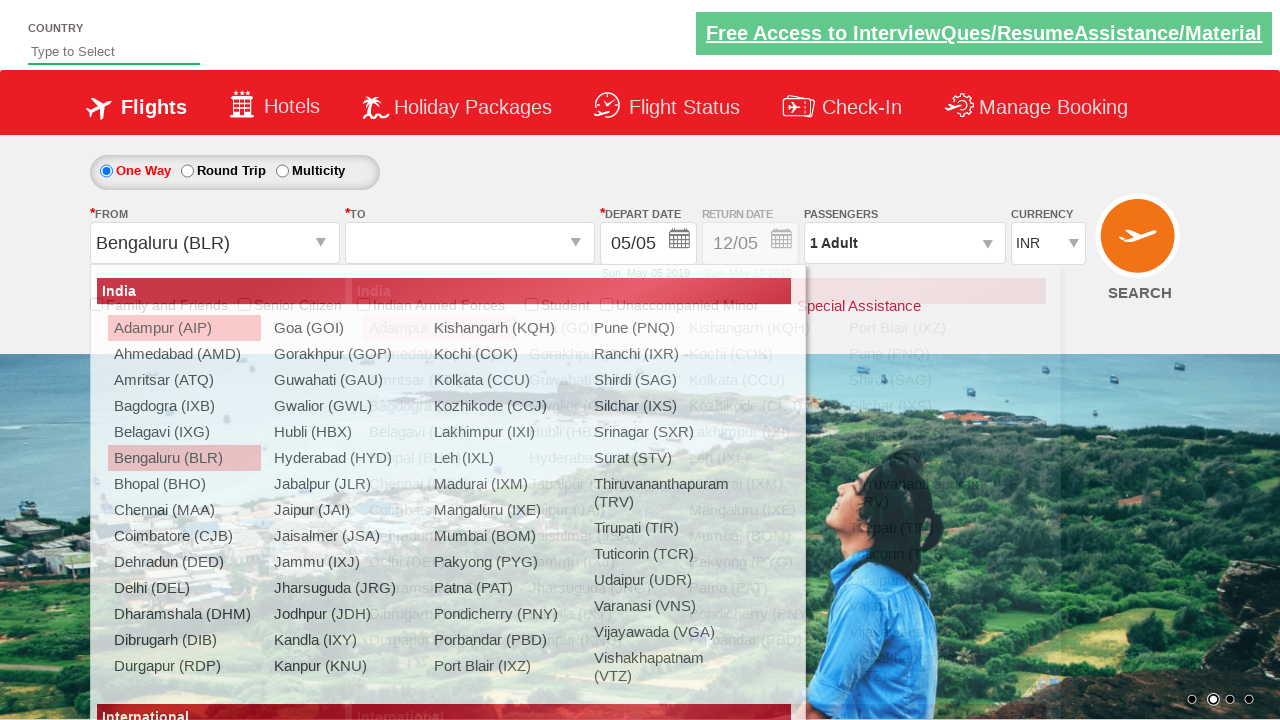

Waited for dropdown animation to complete
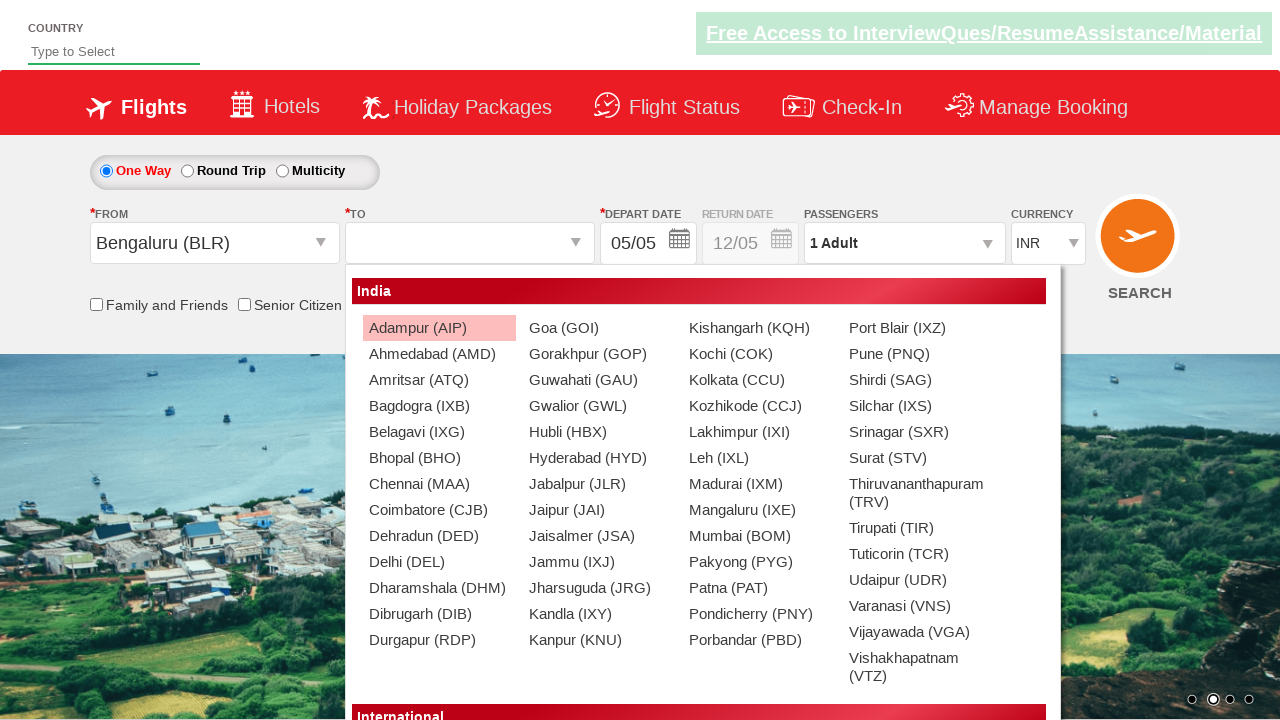

Selected Chennai (MAA) as destination airport at (439, 484) on xpath=//div[@id='glsctl00_mainContent_ddl_destinationStation1_CTNR']//a[@value='
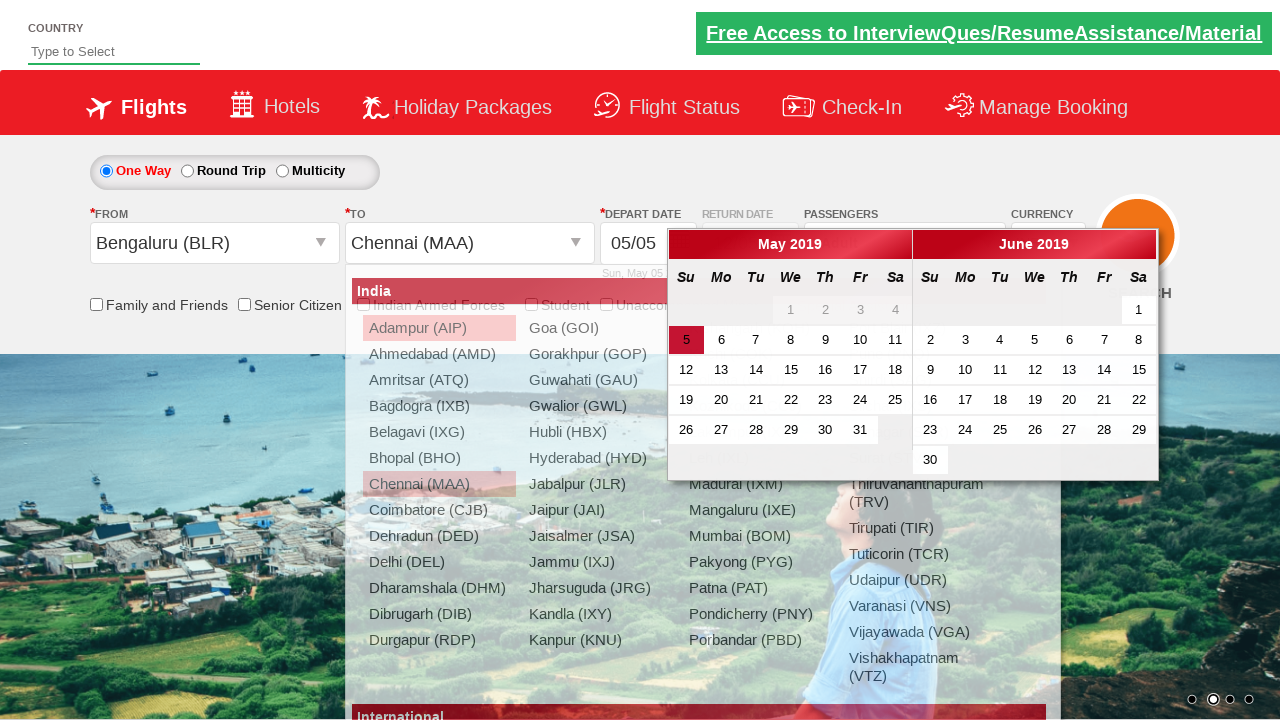

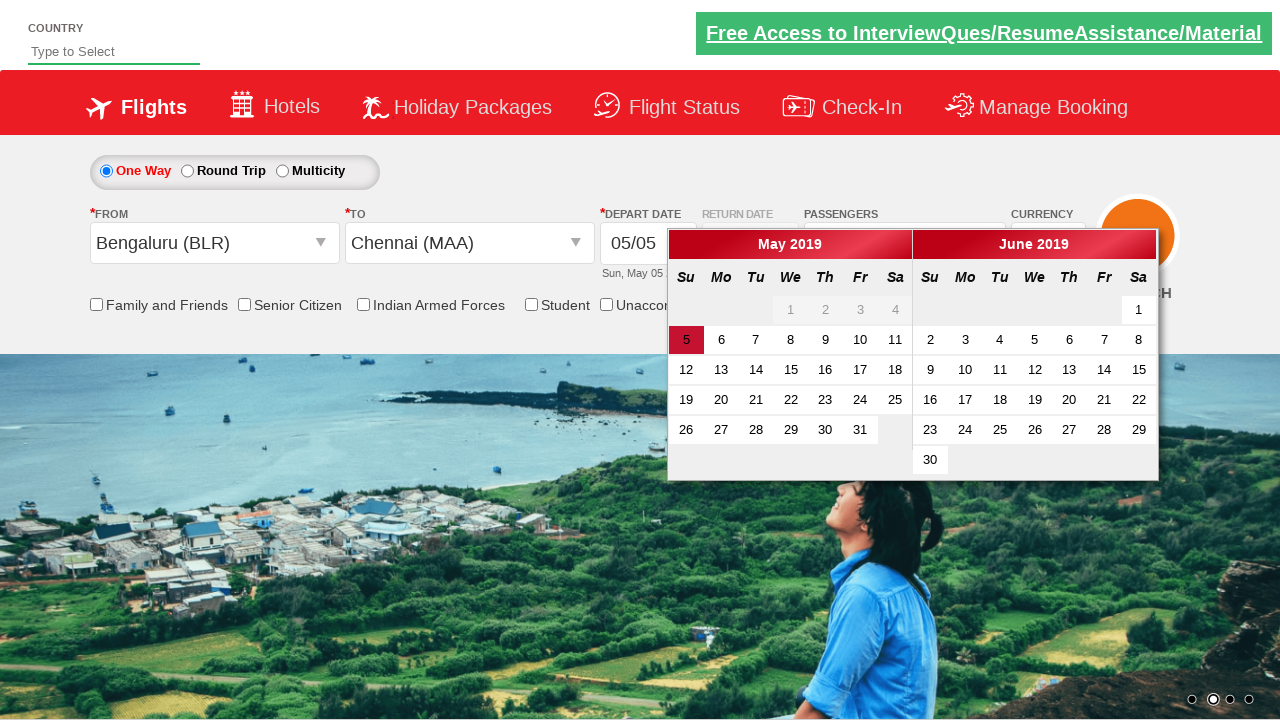